Tests prompt alert functionality by entering text in a prompt box and verifying the displayed message

Starting URL: http://demo.automationtesting.in/Alerts.html

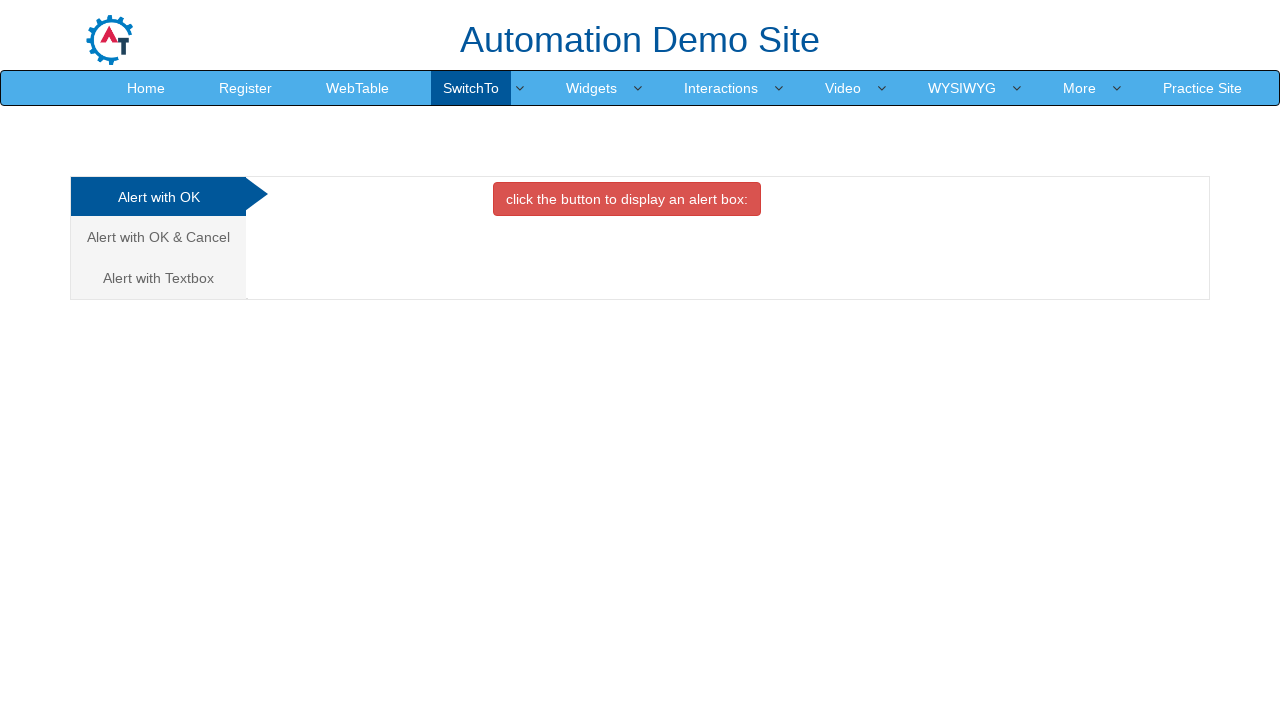

Clicked on Alert with Textbox tab at (158, 278) on a[href='#Textbox']
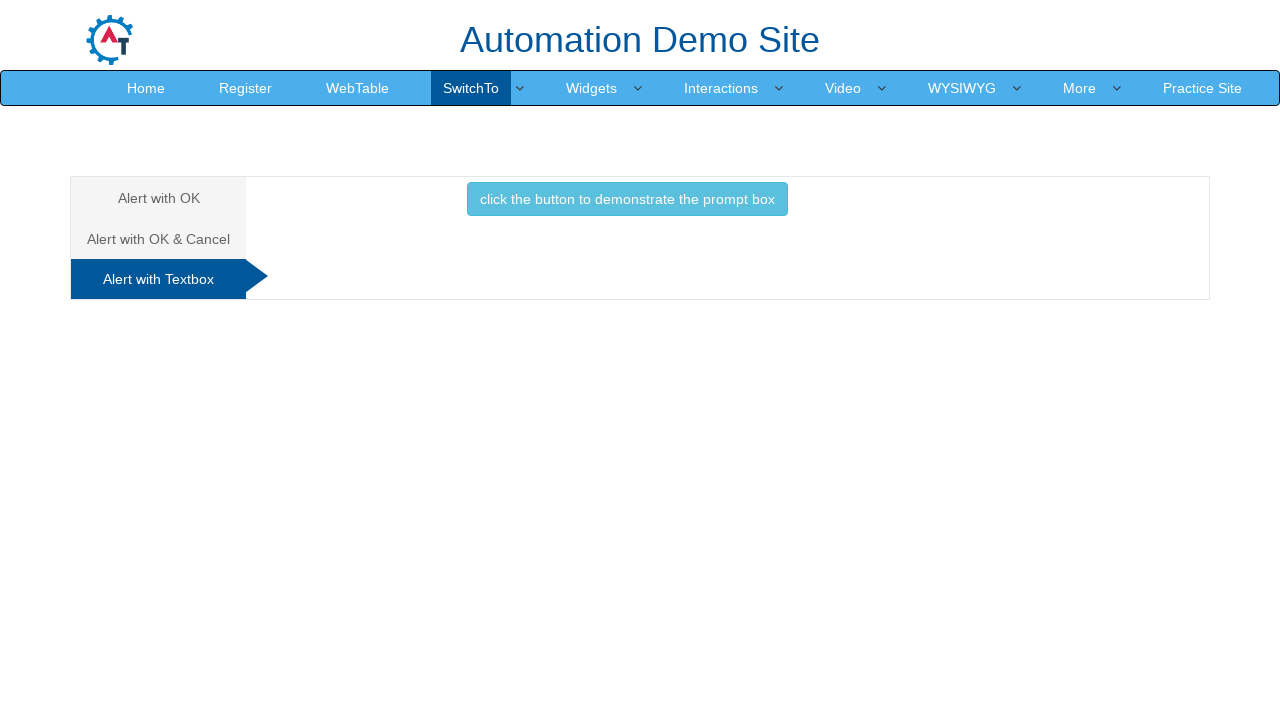

Set up dialog handler to accept prompt with text 'Nuri'
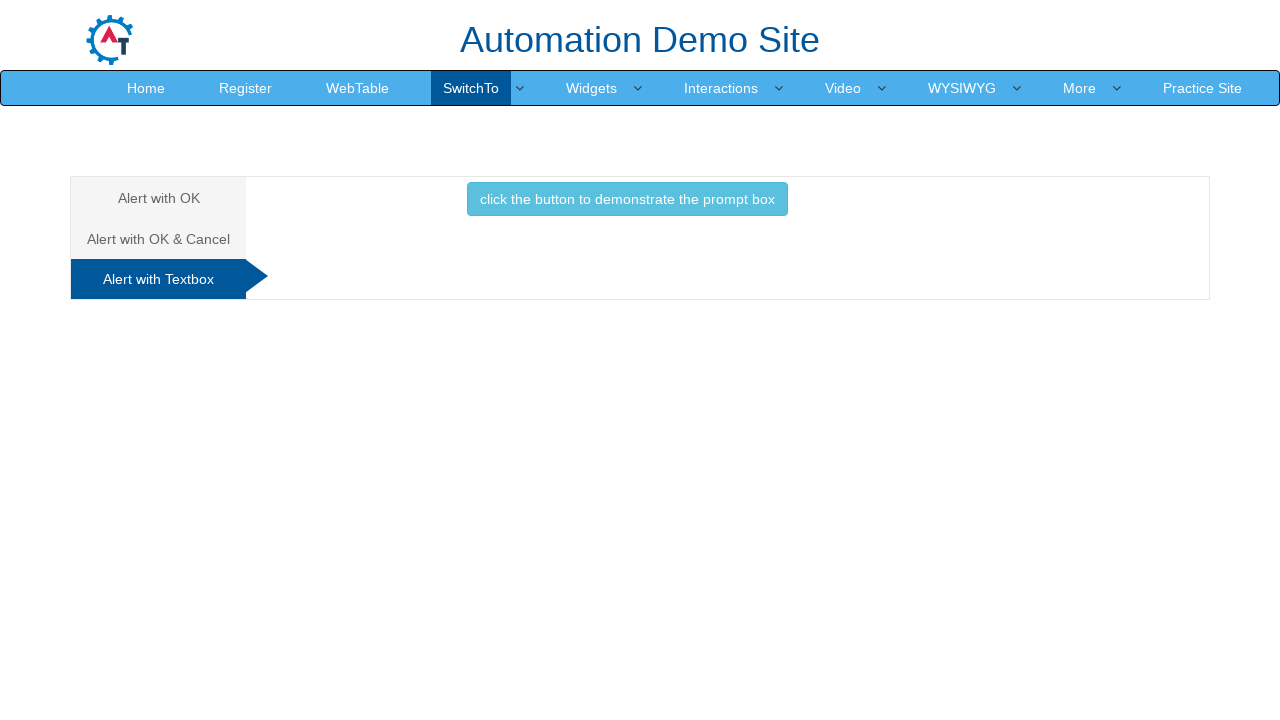

Clicked button to display prompt box at (627, 199) on button.btn.btn-info
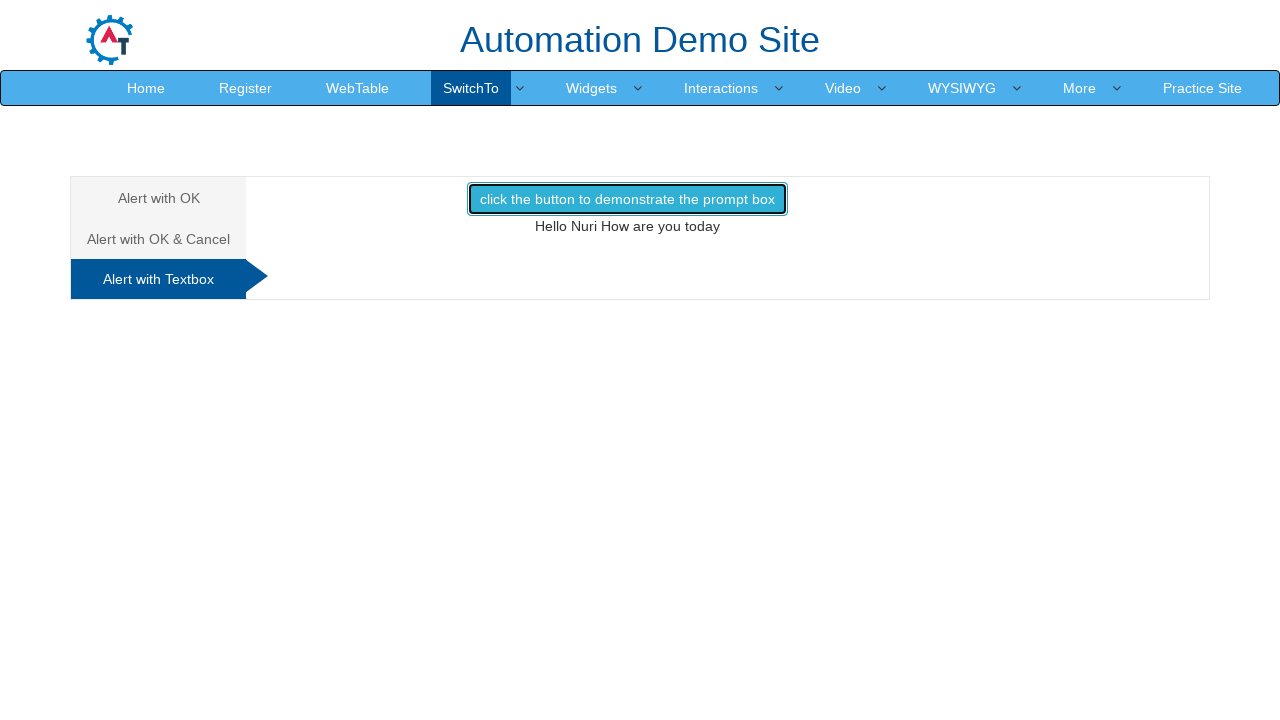

Verified the prompt result message 'Hello Nuri How are you today' is displayed
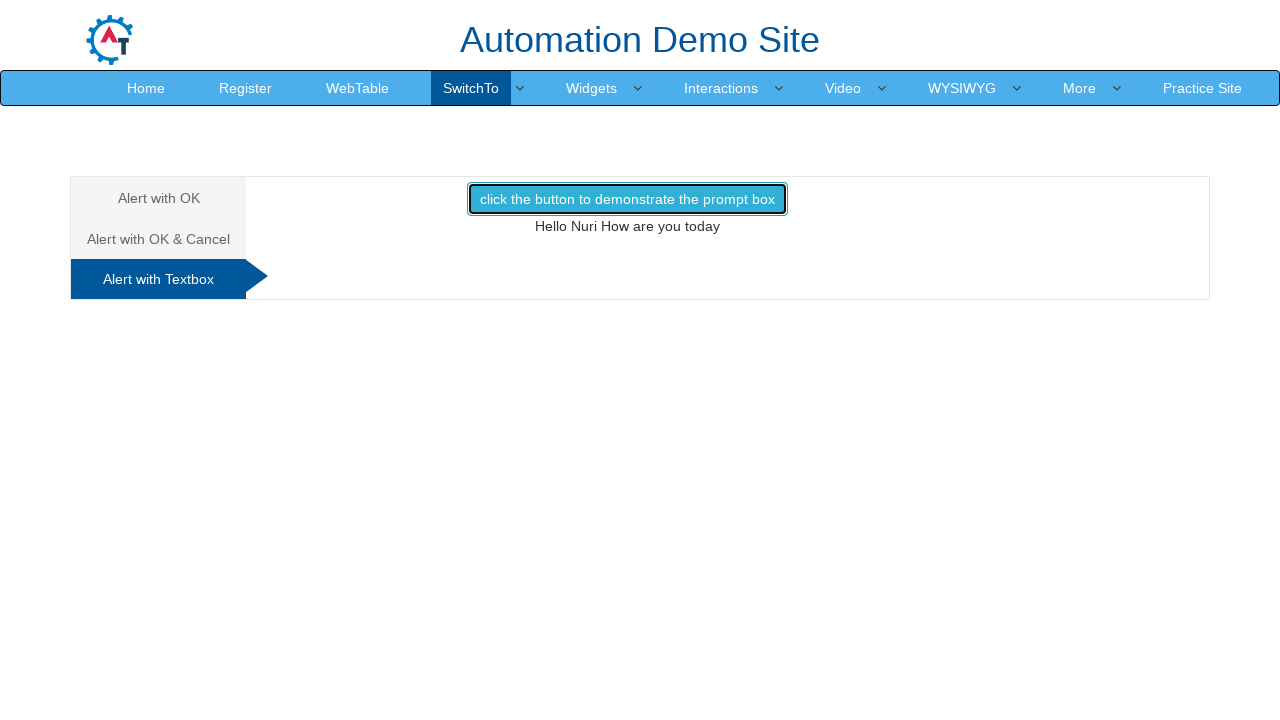

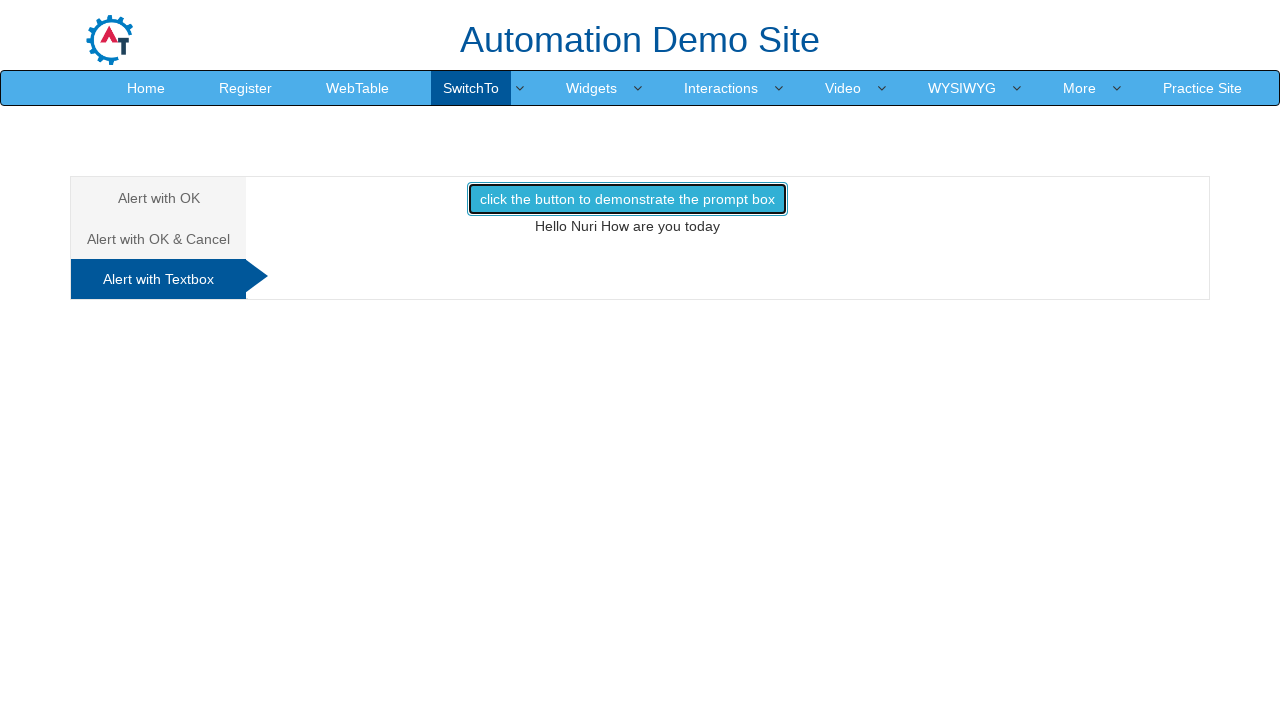